Tests a React-style dropdown menu by clicking to open it and selecting an option from the dropdown list

Starting URL: https://demoqa.com/select-menu

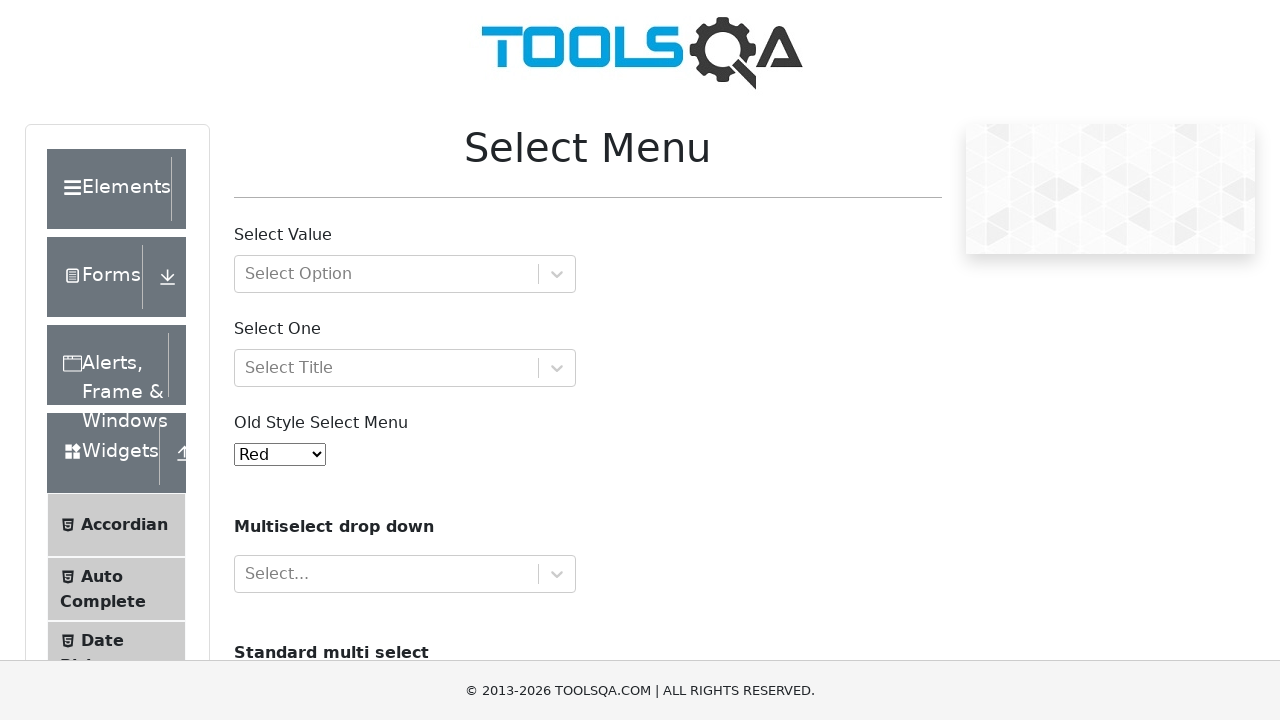

Clicked dropdown menu to open it at (405, 274) on #withOptGroup
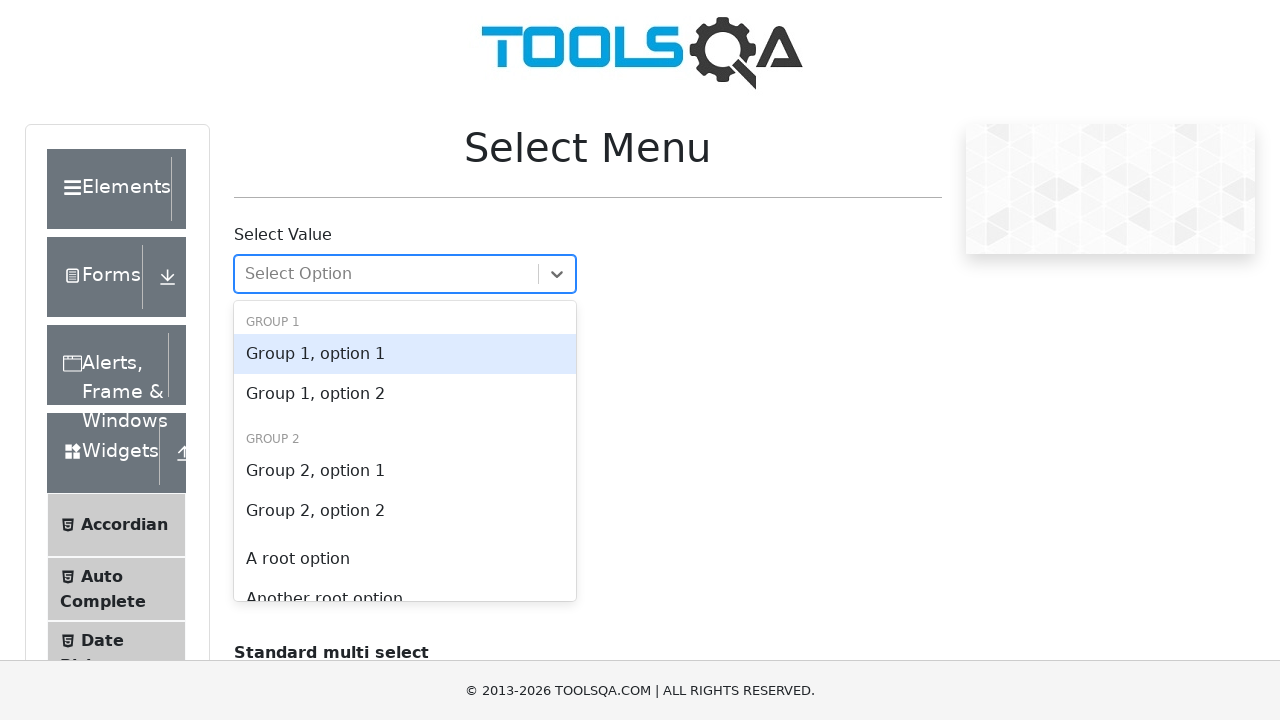

Selected 'Group 1, option 1' from dropdown list at (405, 354) on xpath=//div[text()='Group 1, option 1']
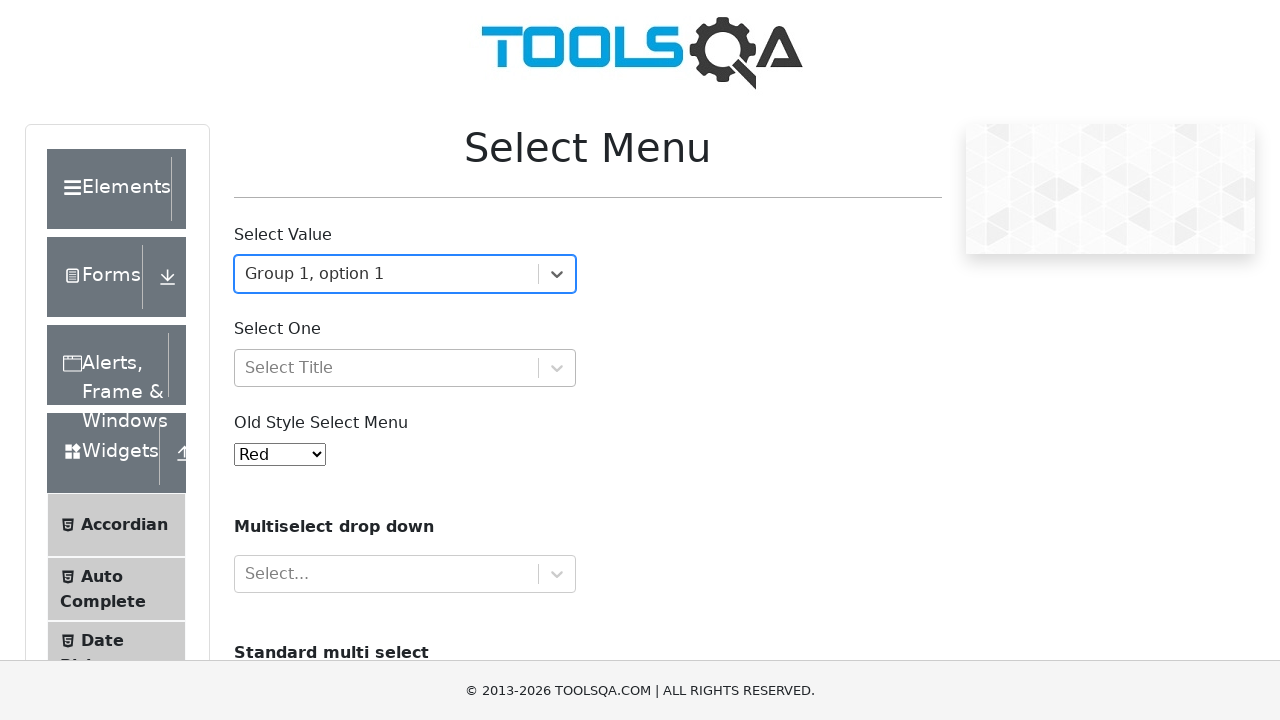

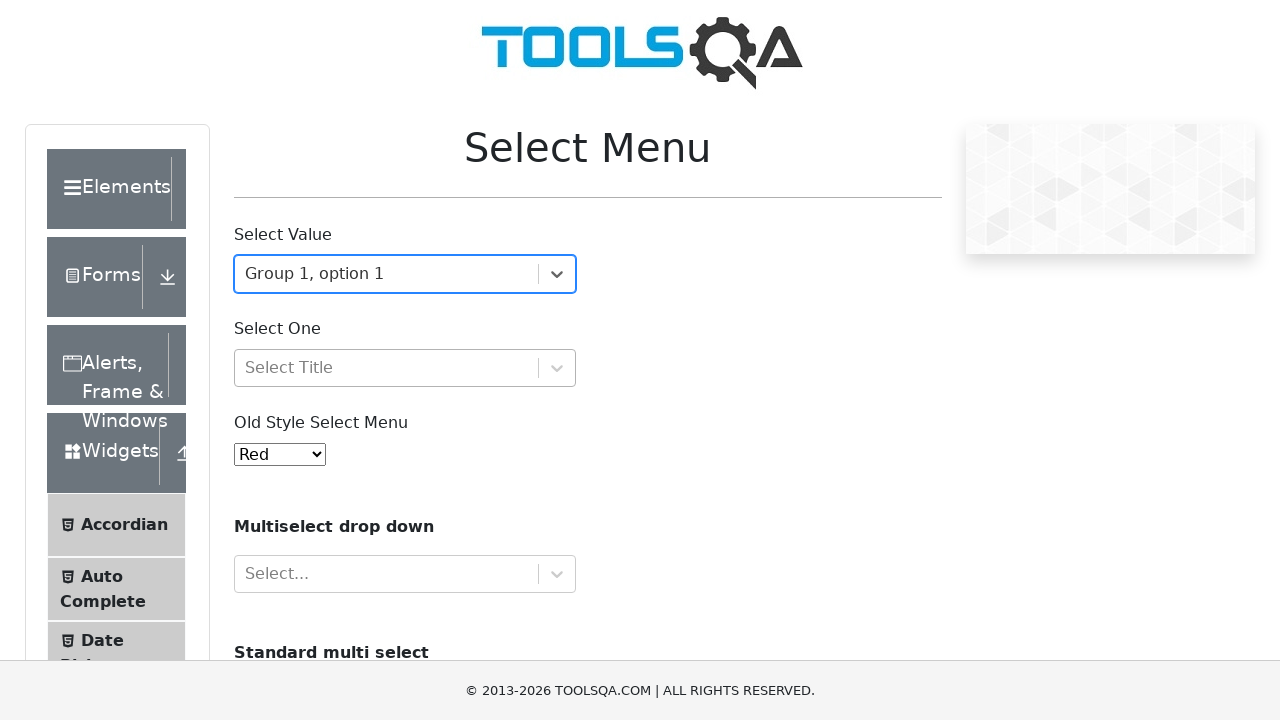